Tests the search/filter functionality on a vegetable offers page by entering "Rice" in the search field and verifying that all displayed results contain "Rice" in their name.

Starting URL: https://rahulshettyacademy.com/seleniumPractise/#/offers

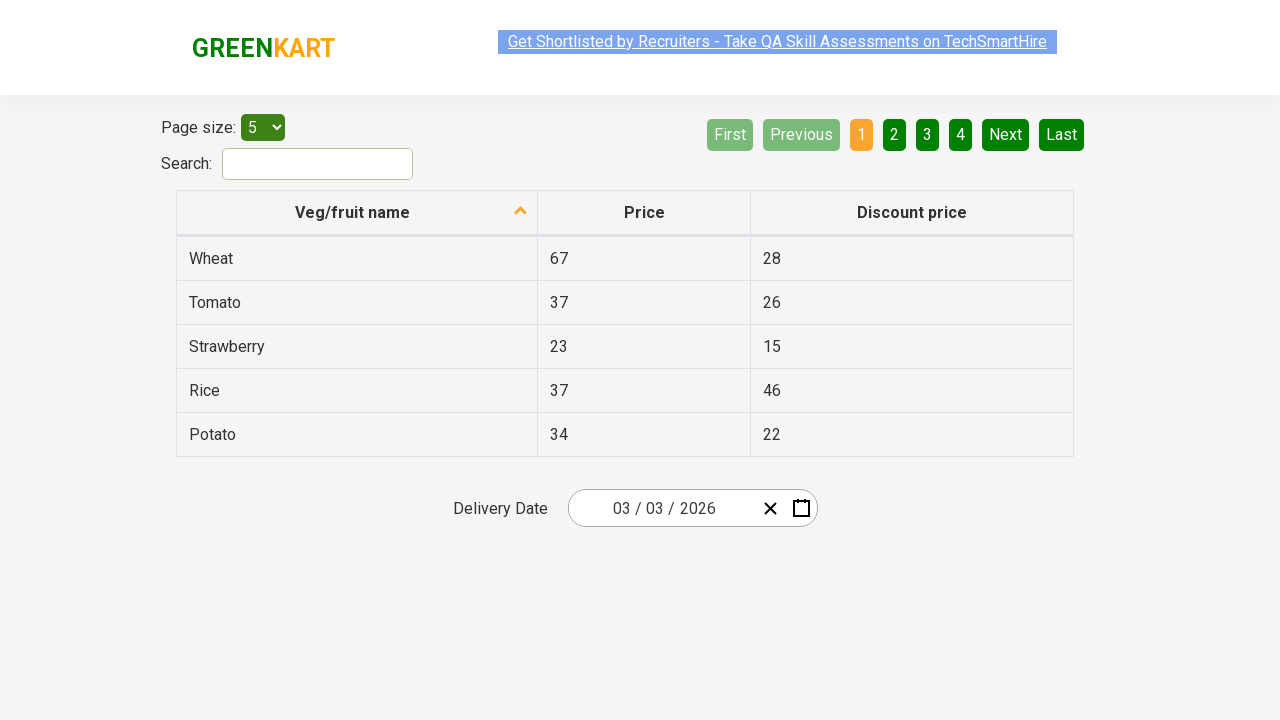

Filled search field with 'Rice' on #search-field
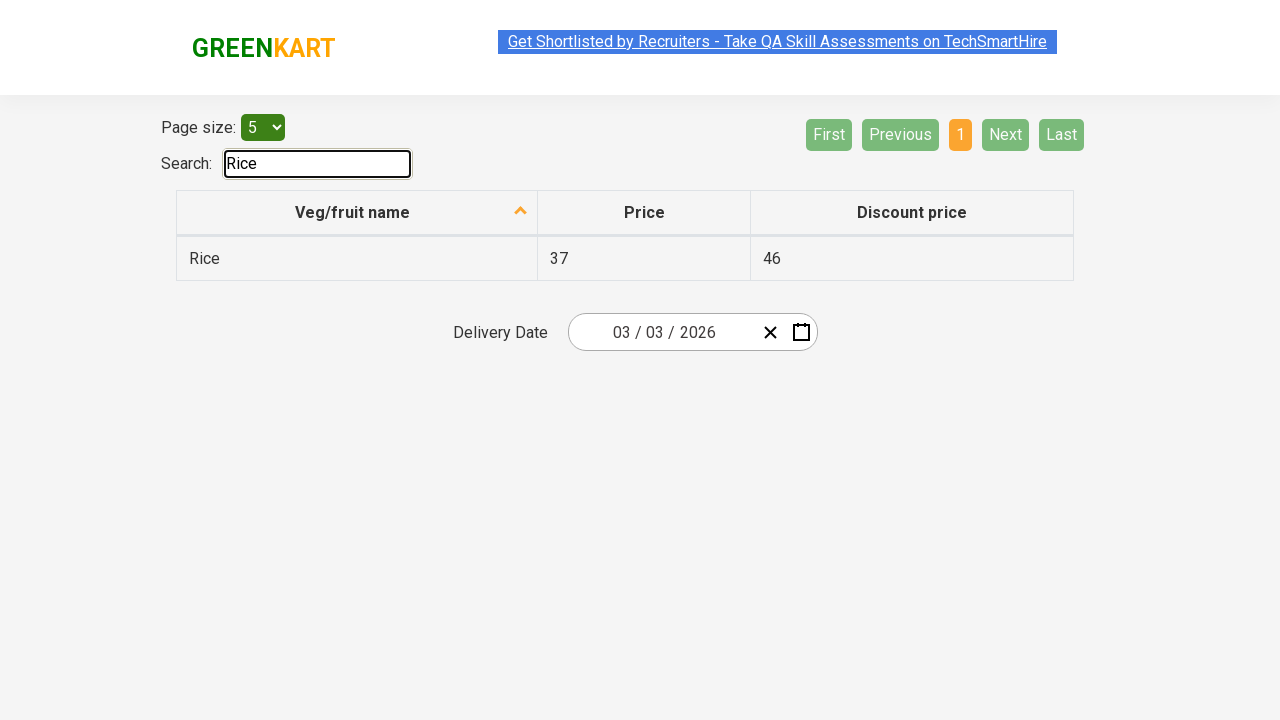

Filtered results loaded with vegetable names
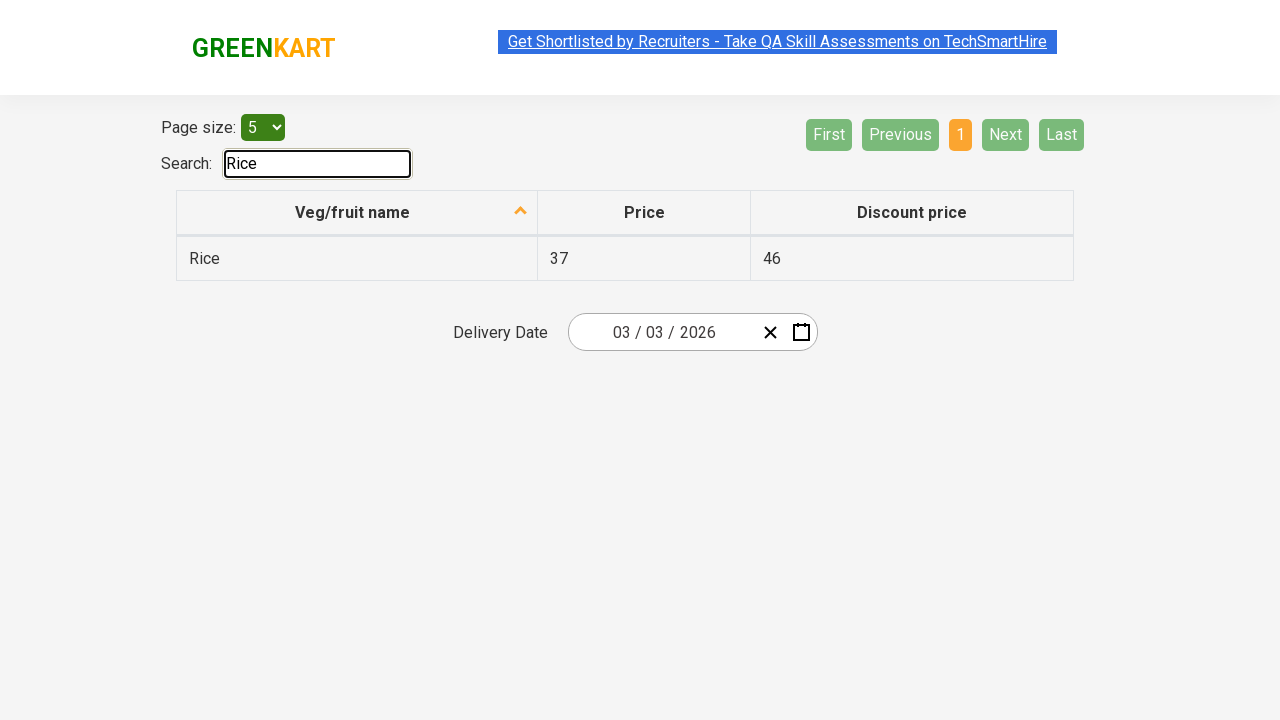

Retrieved all vegetable name elements from filtered results
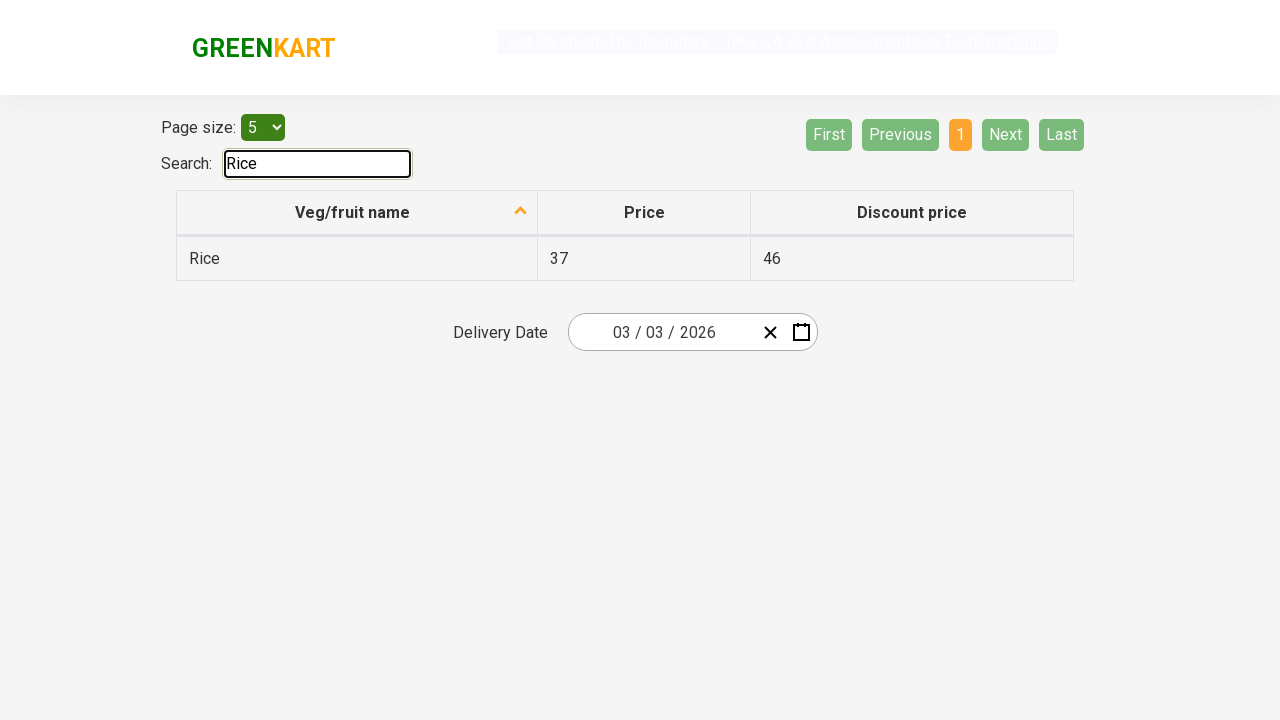

Verified search result contains 'Rice': Rice
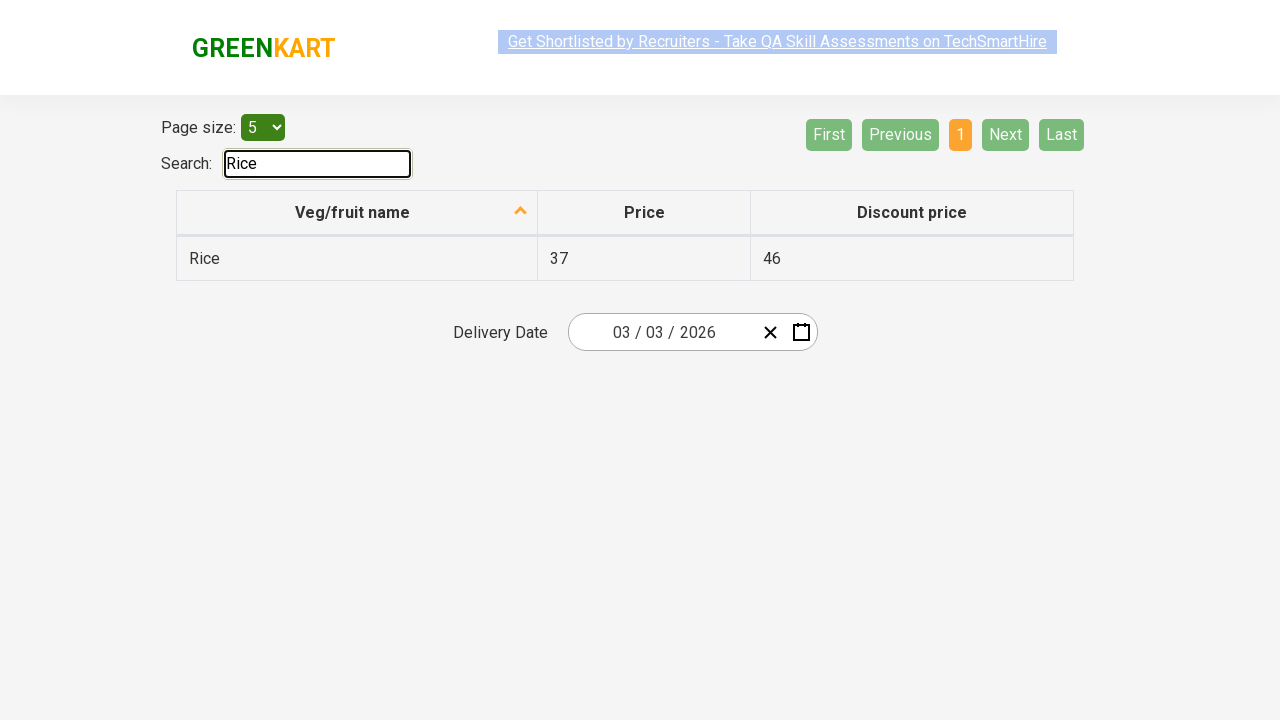

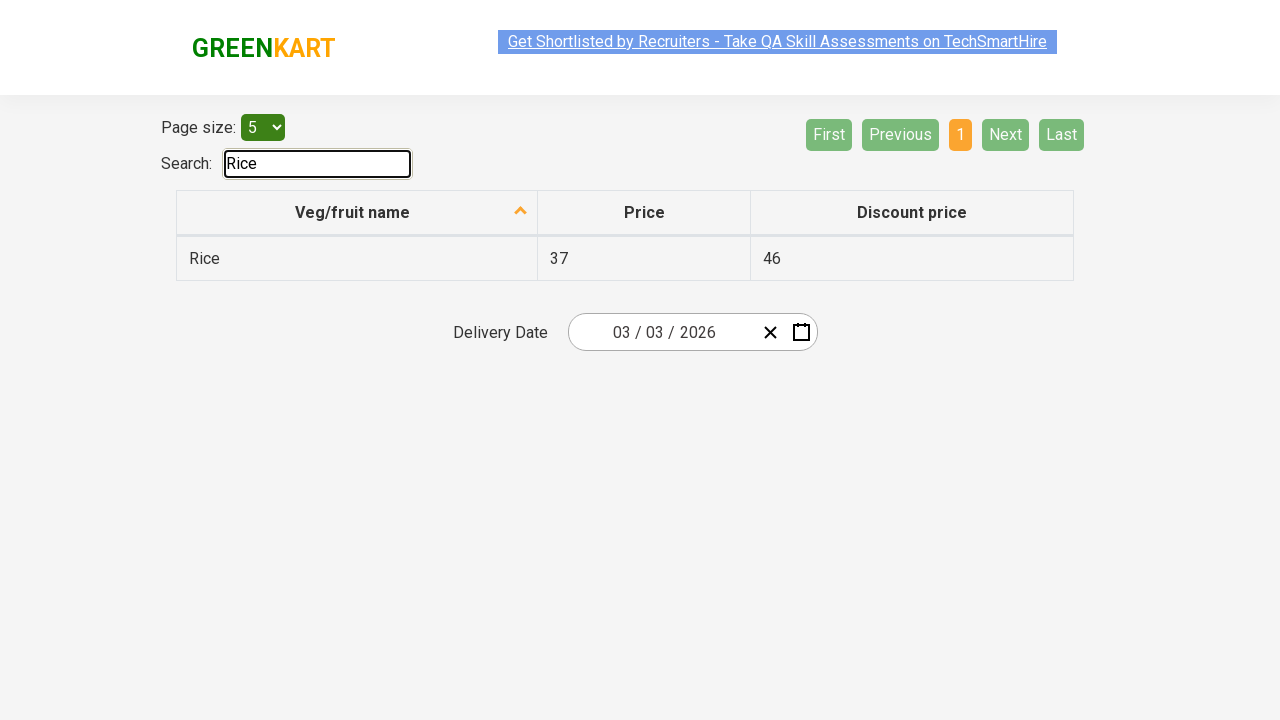